Tests dynamic form controls by verifying a text field is initially disabled, then enabling it and verifying it becomes enabled

Starting URL: https://the-internet.herokuapp.com/dynamic_controls

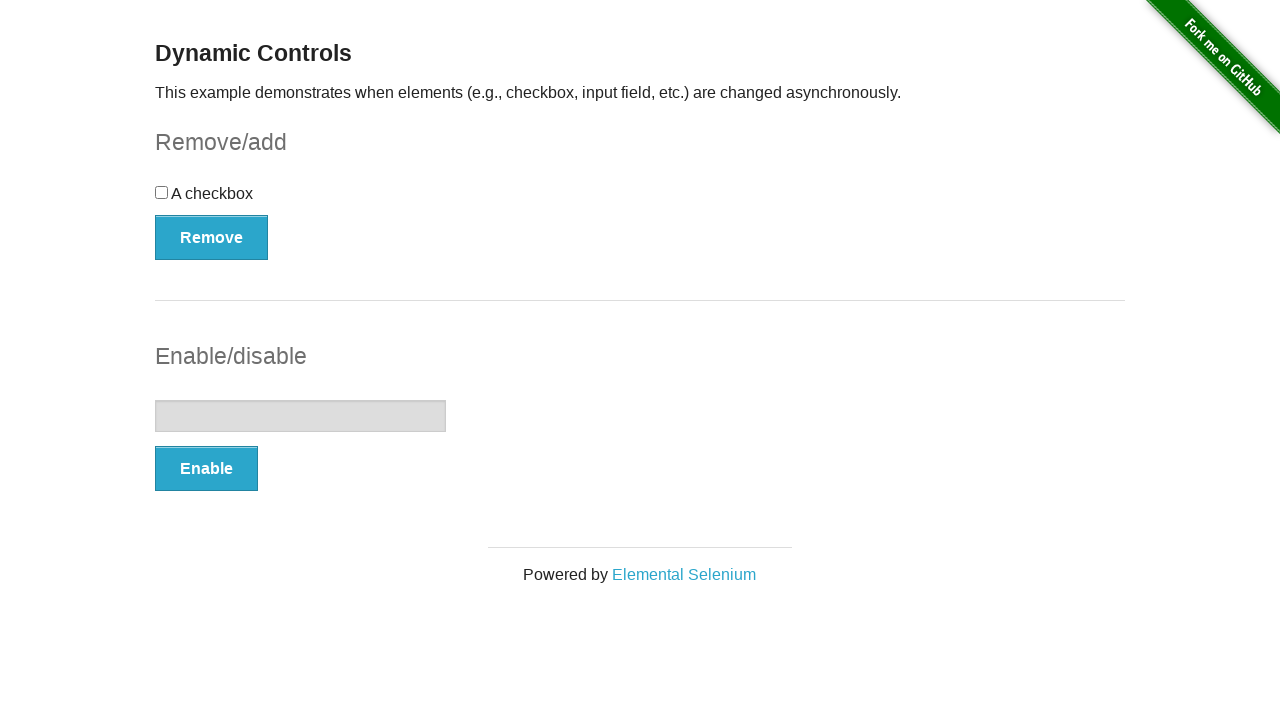

Waited for Dynamic Controls page to load
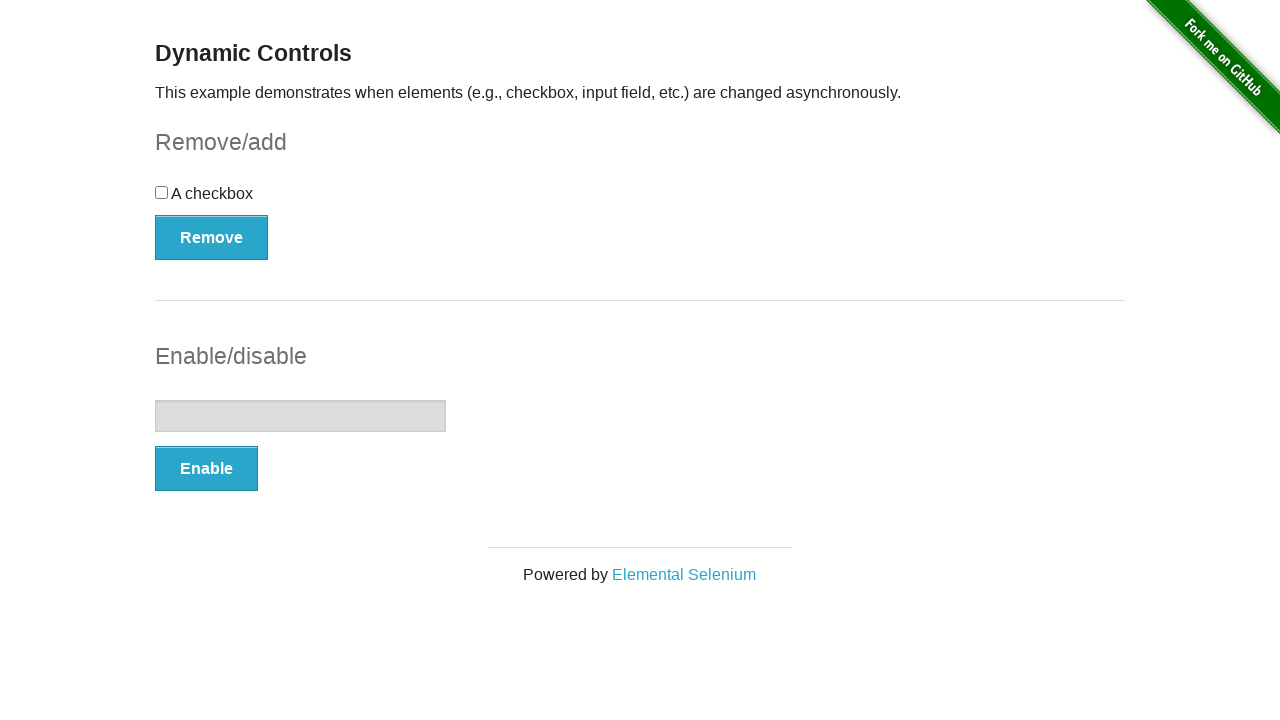

Verified text field is initially disabled
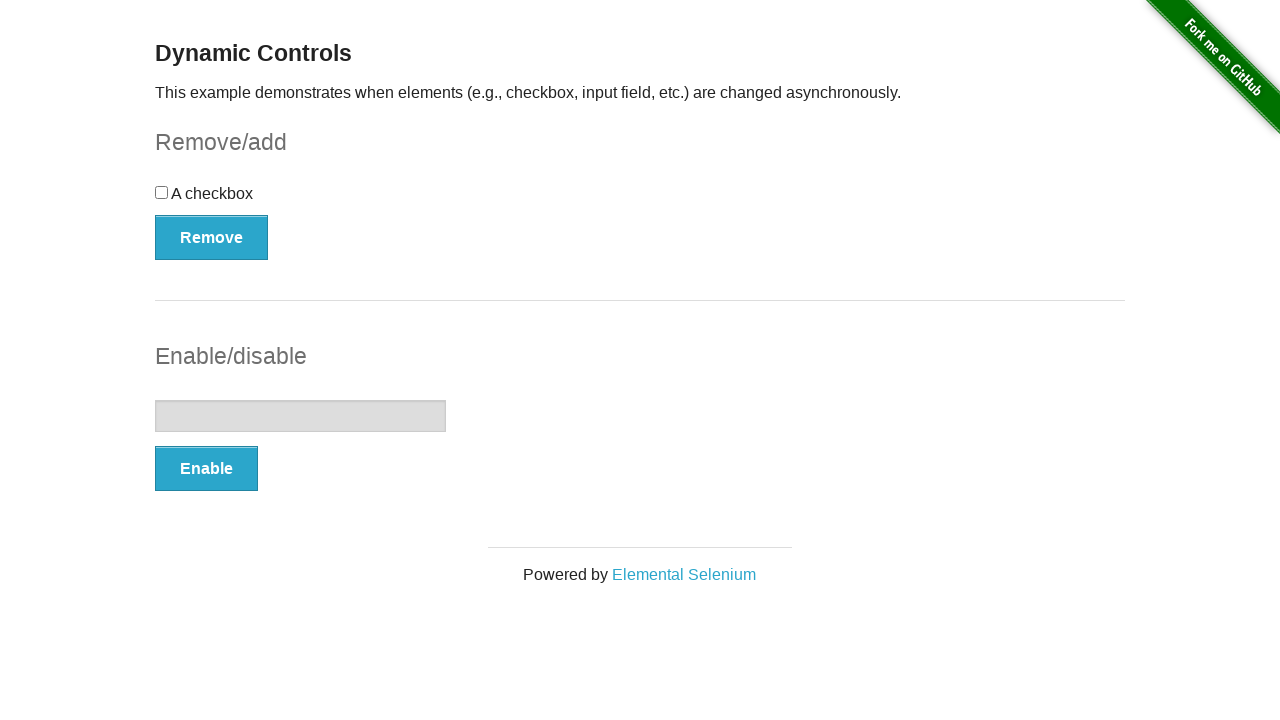

Clicked enable button at (206, 469) on form#input-example button
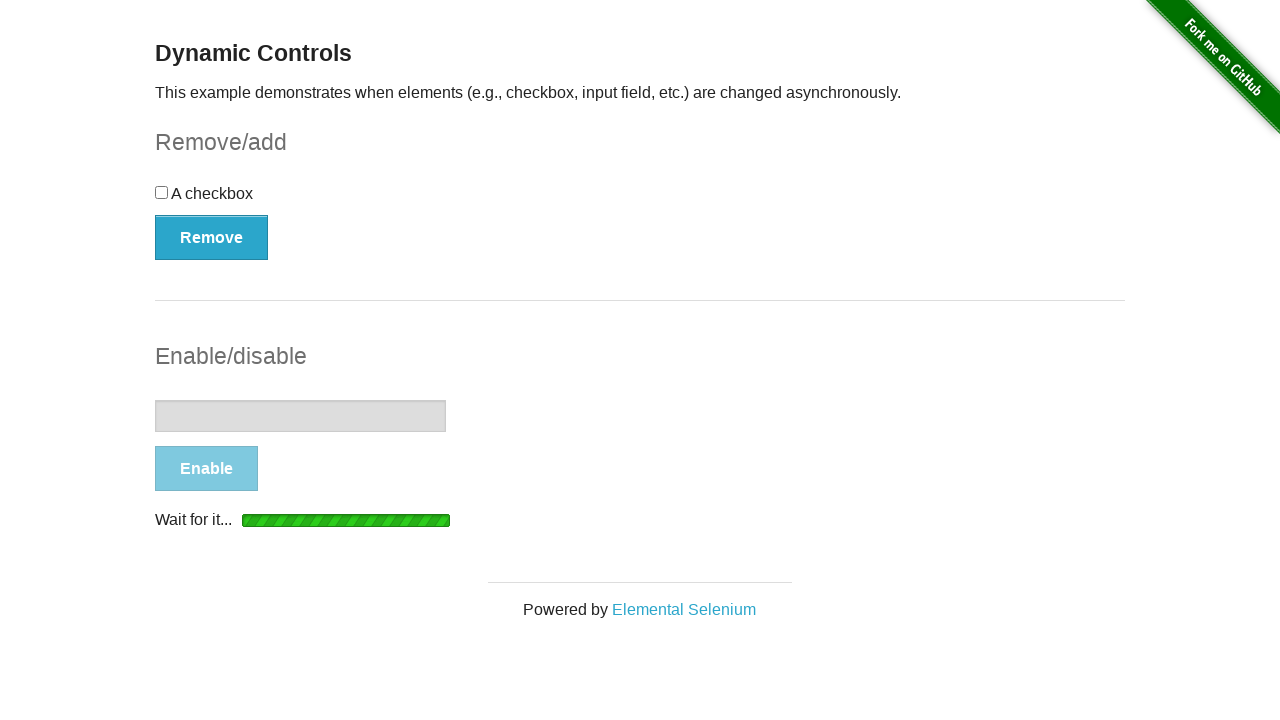

Waited for success message 'It's enabled!'
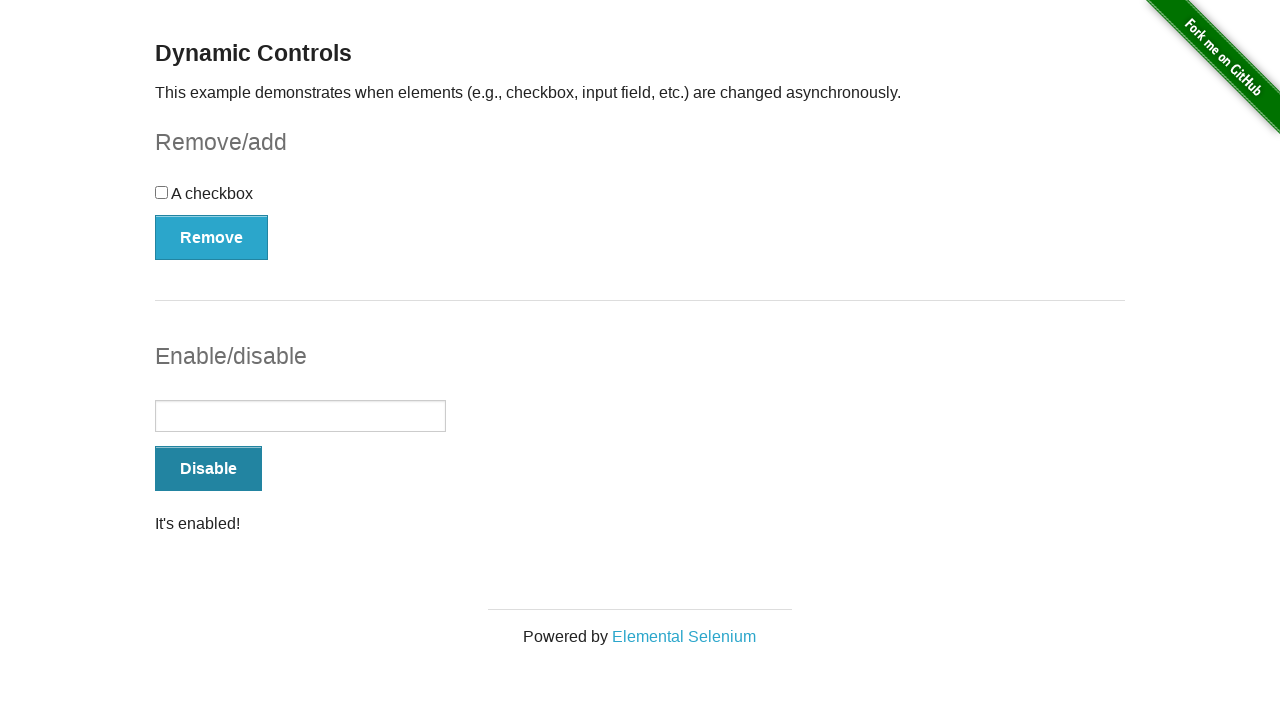

Verified text field is now enabled
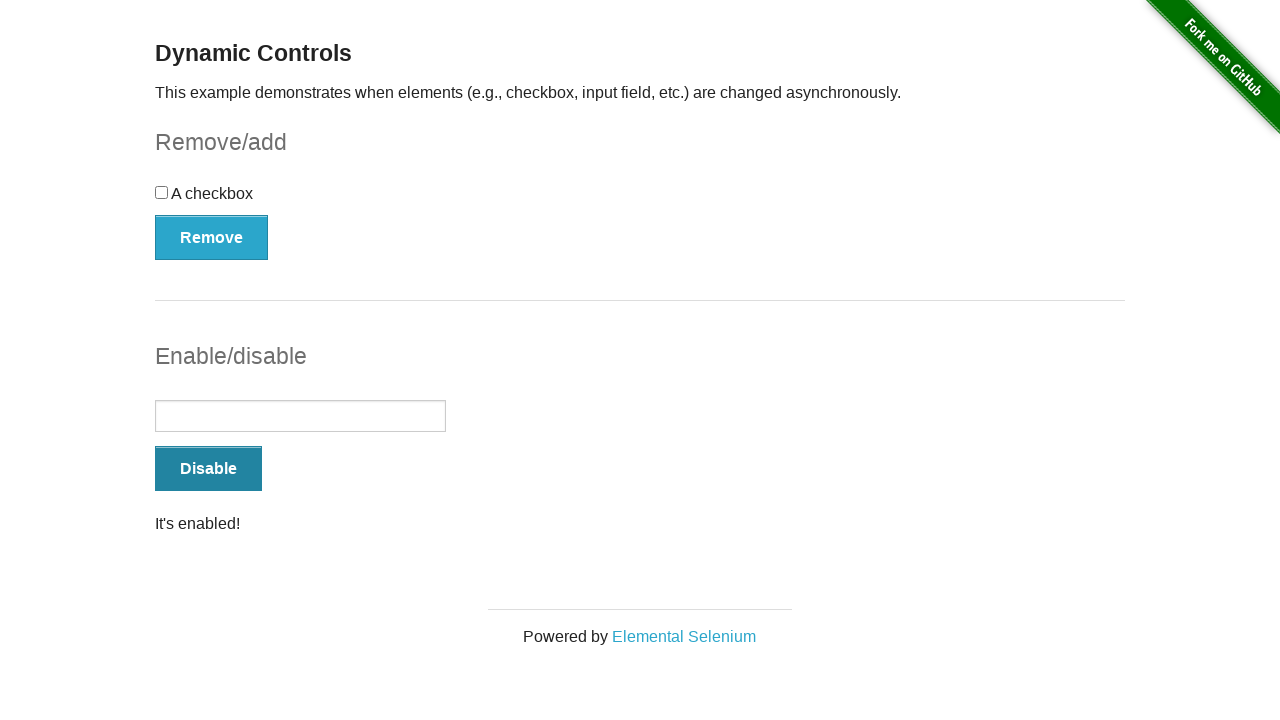

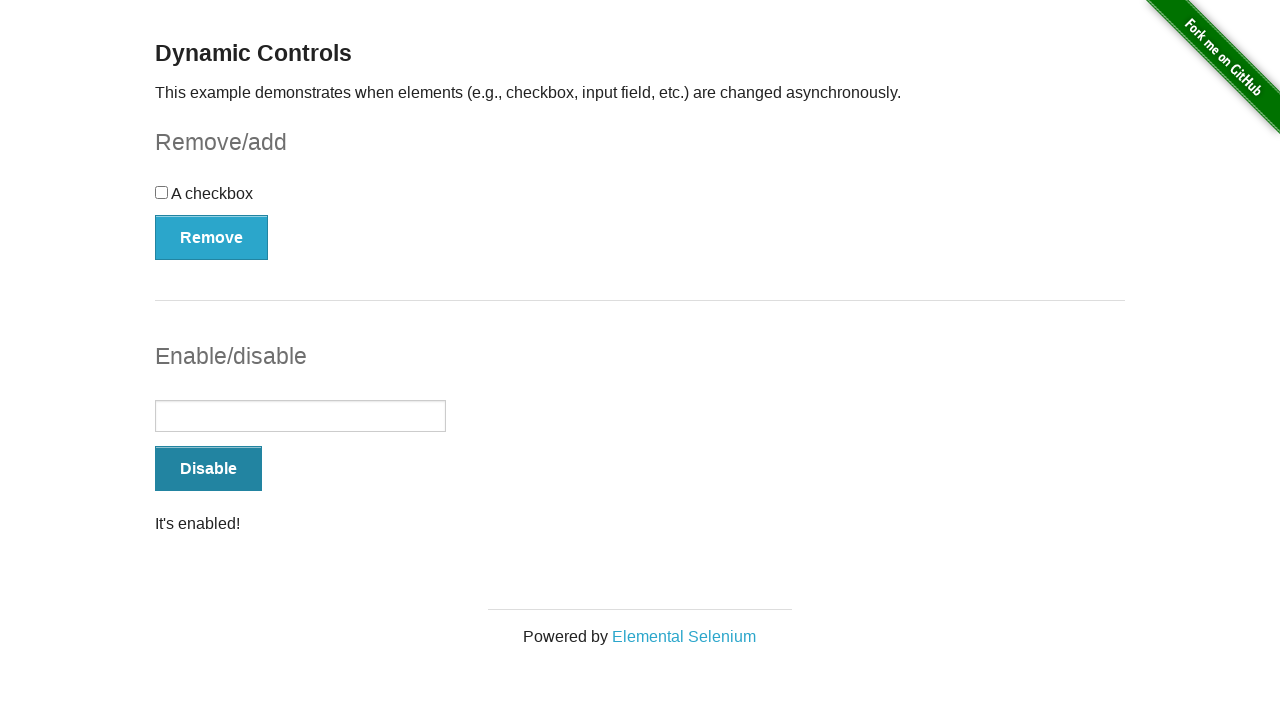